Tests alert handling by clicking a button that triggers a delayed alert and accepting it

Starting URL: https://demoqa.com/alerts

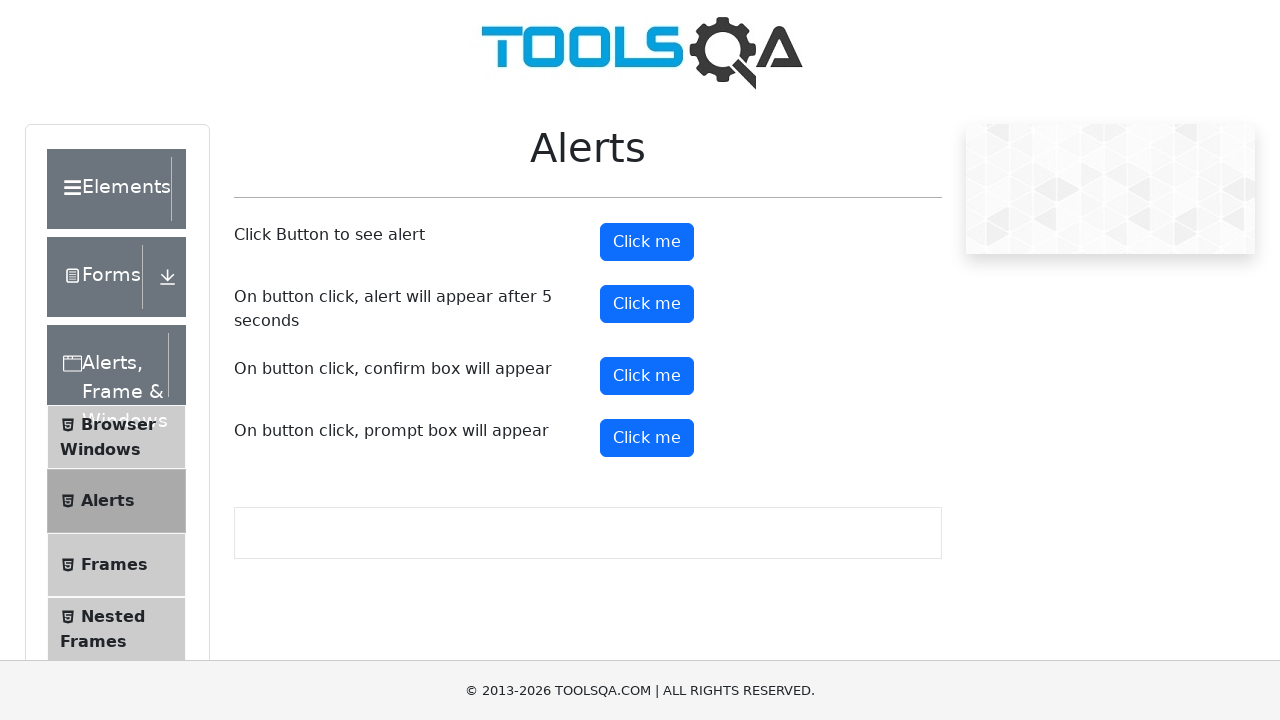

Navigated to alerts demo page
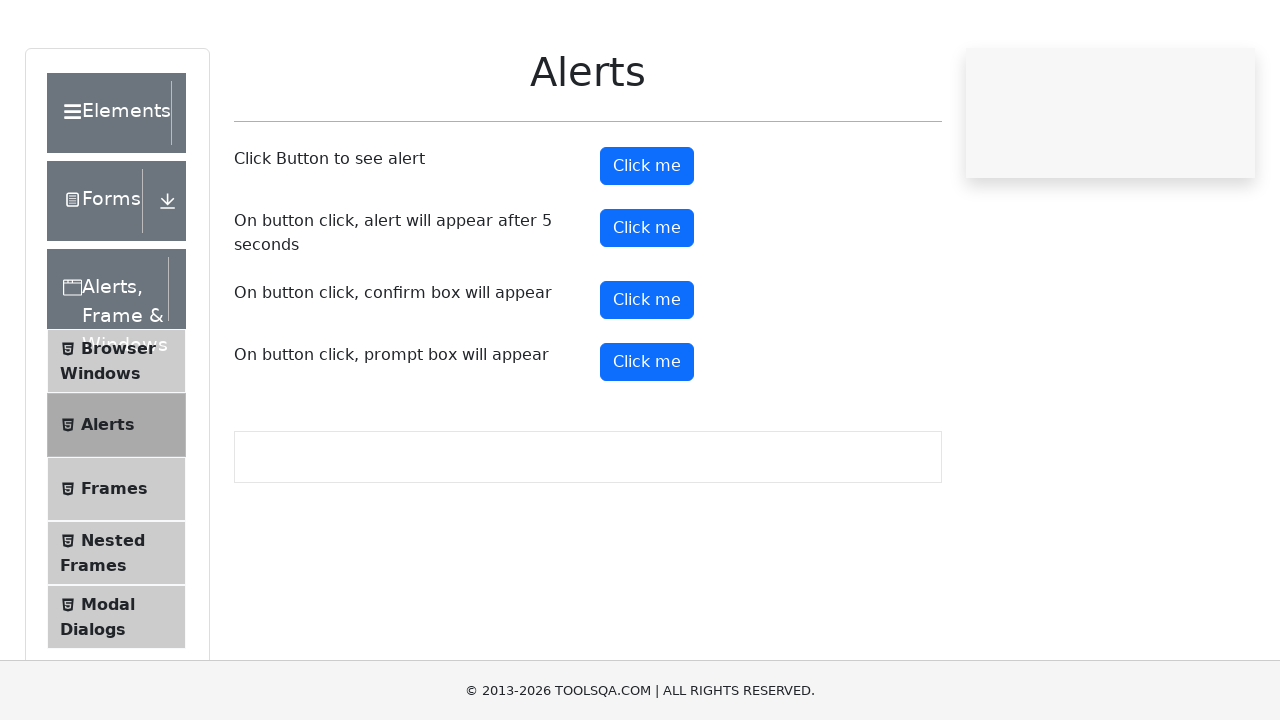

Clicked button to trigger delayed alert at (647, 304) on button#timerAlertButton
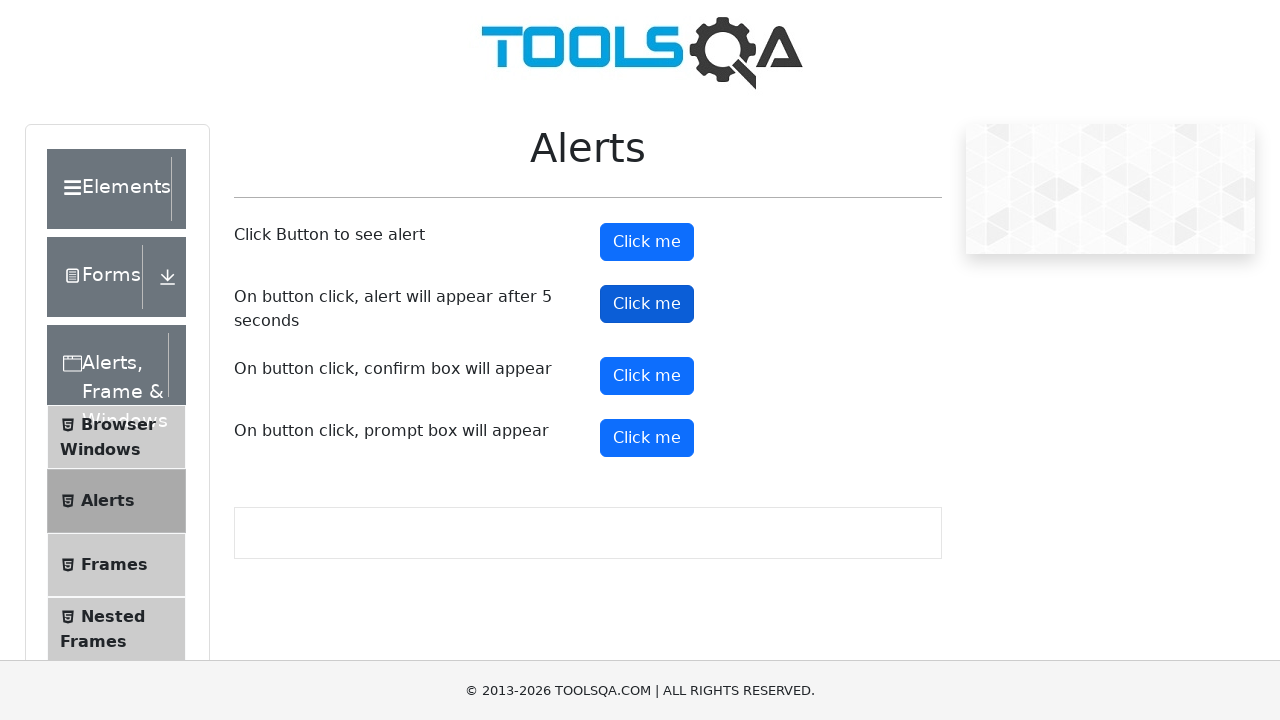

Waited 5.5 seconds for delayed alert to appear
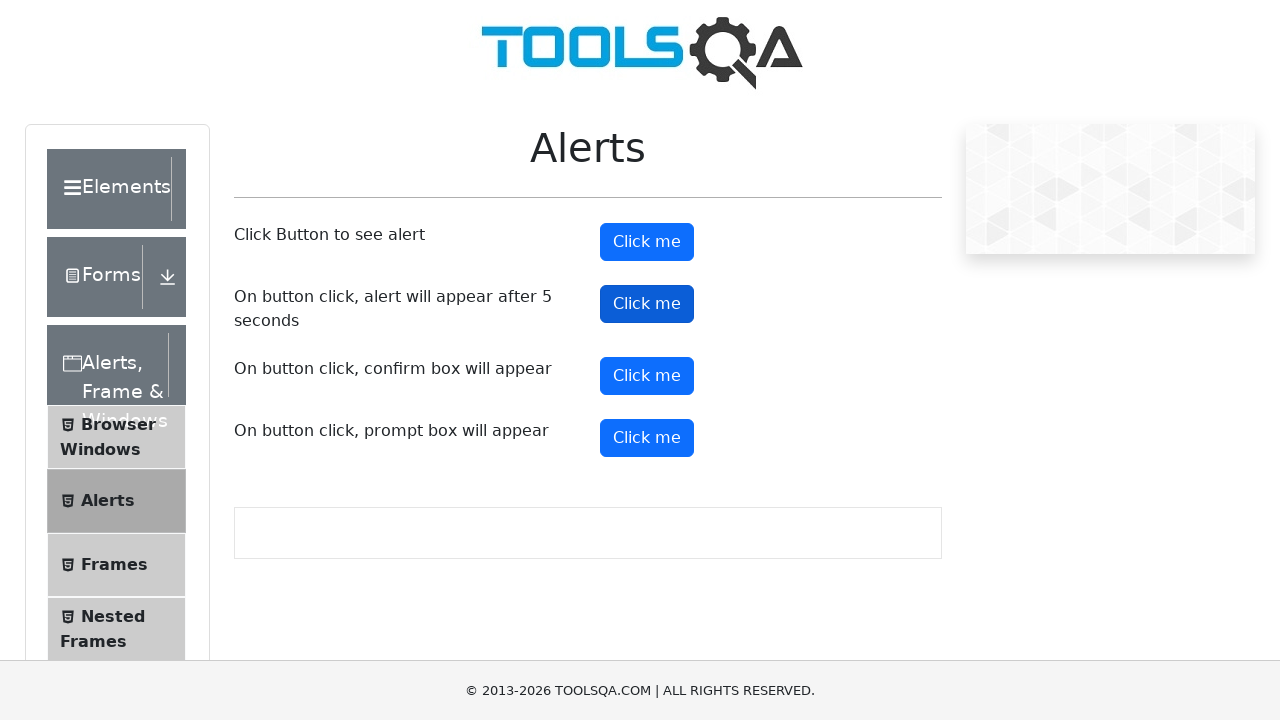

Set up dialog handler and accepted the alert
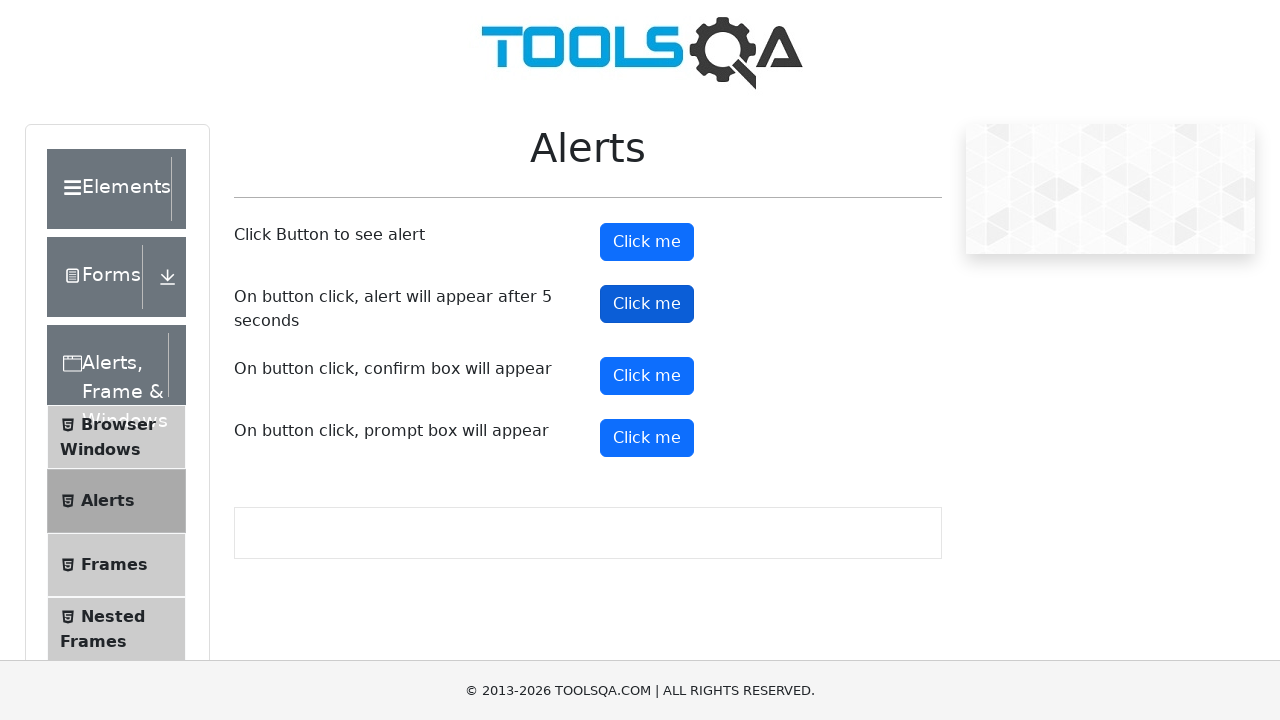

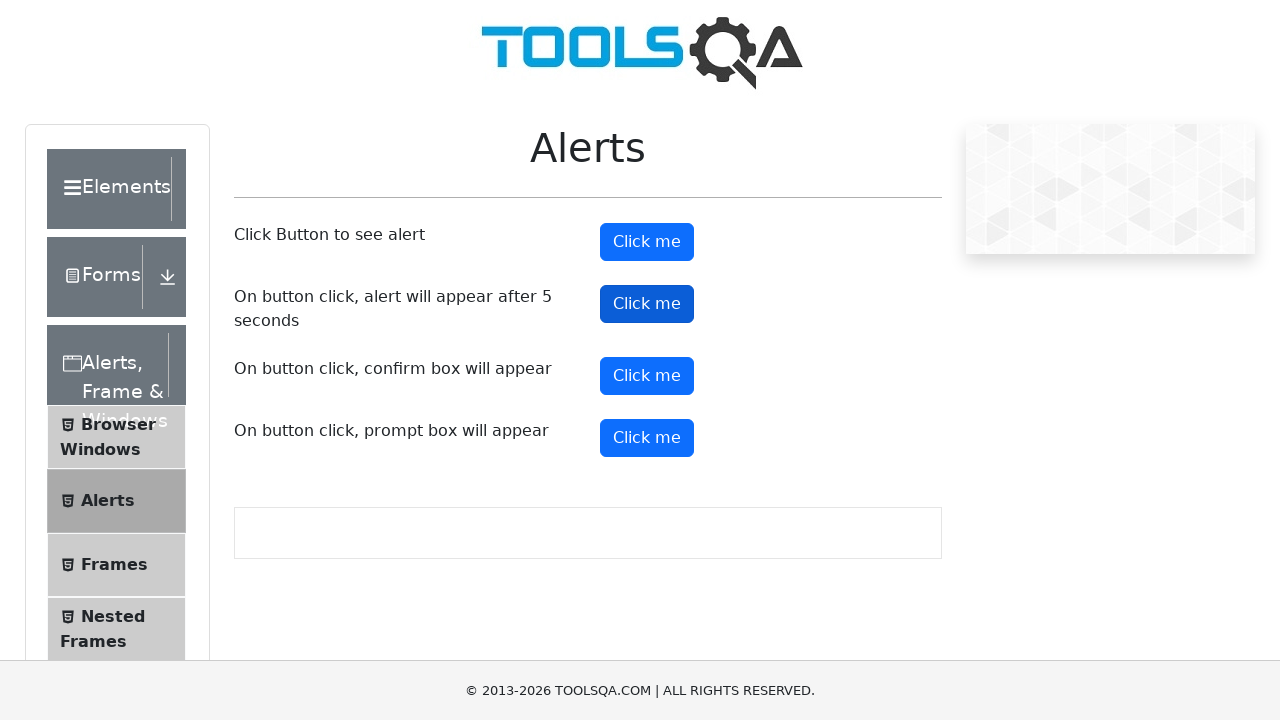